Tests JavaScript alert and confirm dialog handling by entering text in a name field, triggering an alert dialog and accepting it, then triggering a confirm dialog and dismissing it.

Starting URL: https://rahulshettyacademy.com/AutomationPractice/

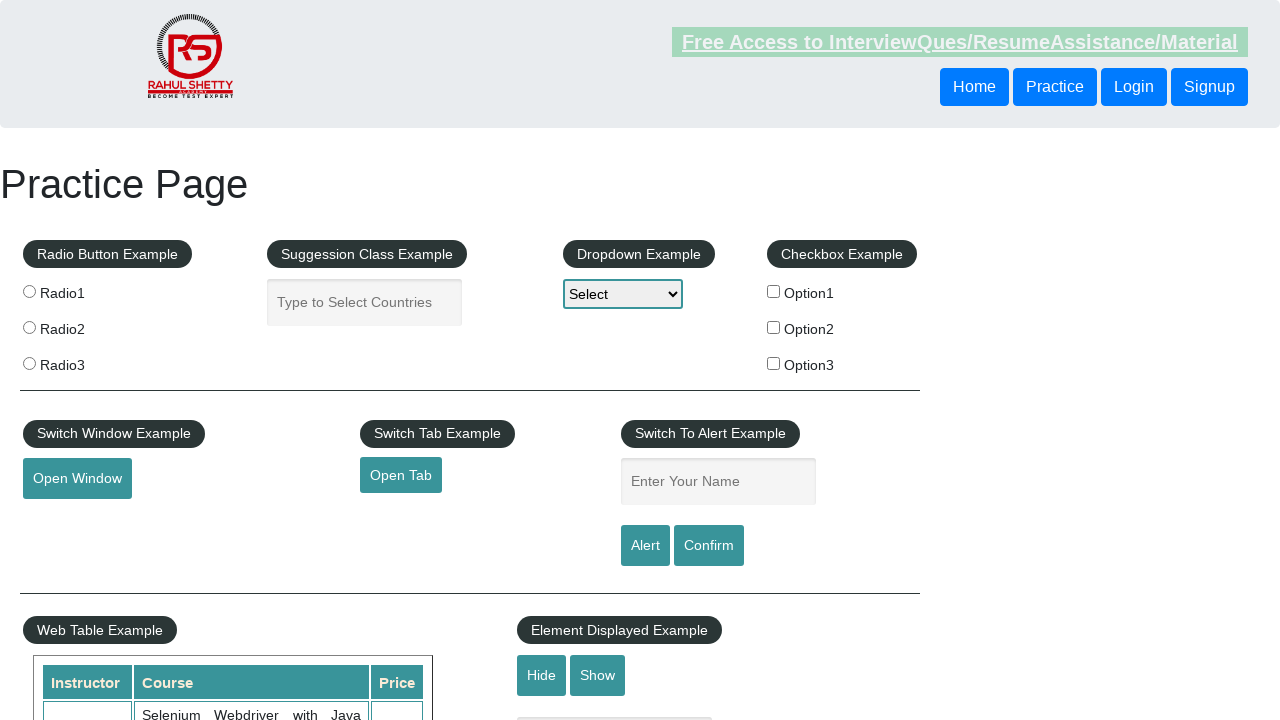

Filled name field with 'Abhijit' on #name
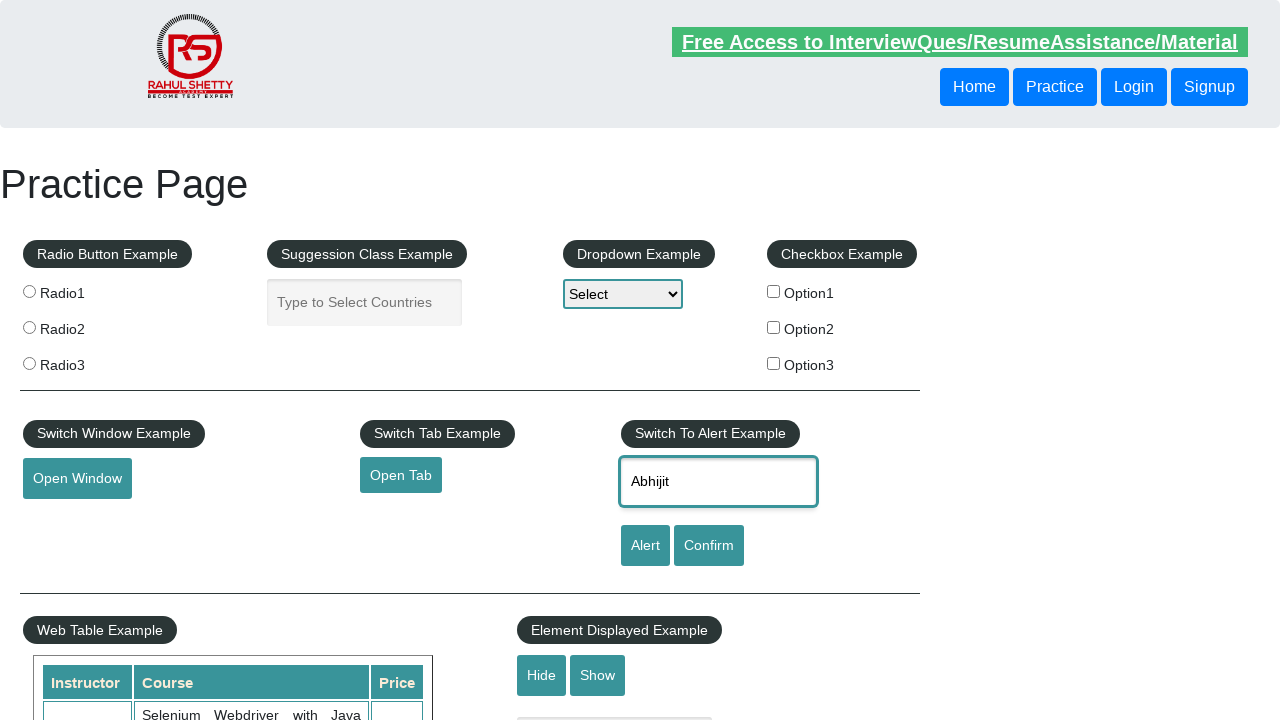

Clicked alert button to trigger alert dialog at (645, 546) on #alertbtn
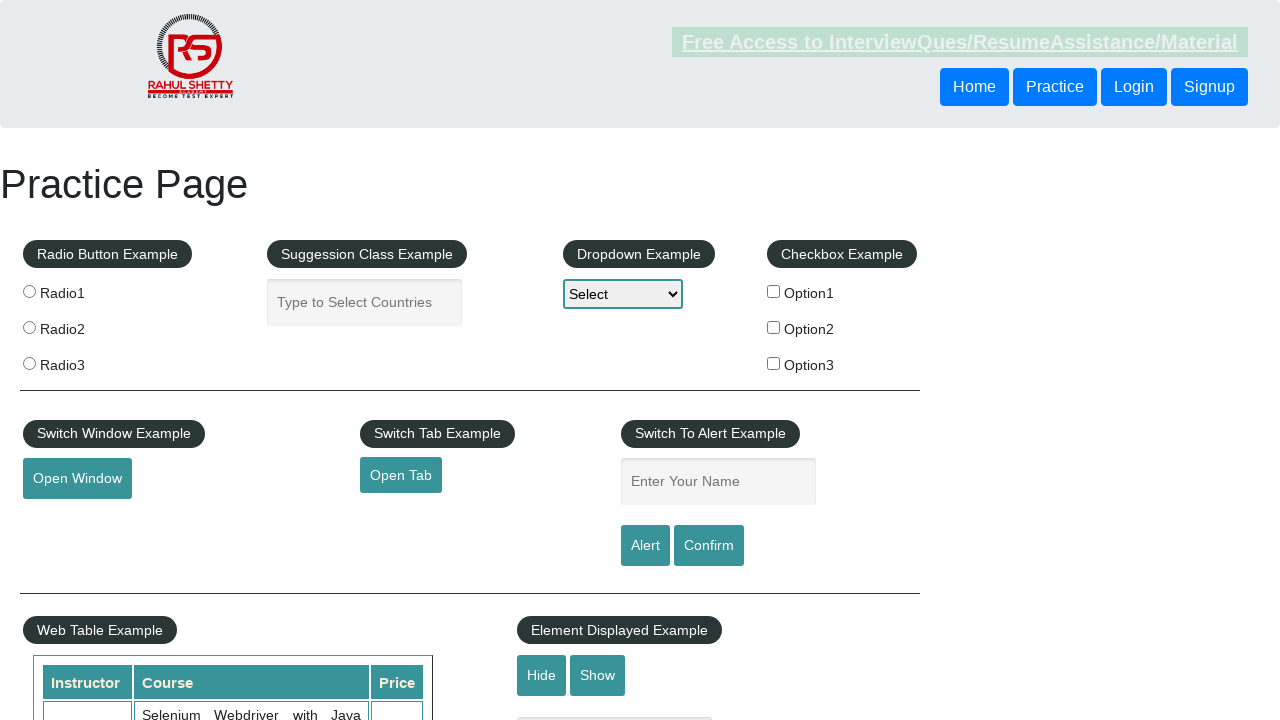

Set up dialog handler to accept alert
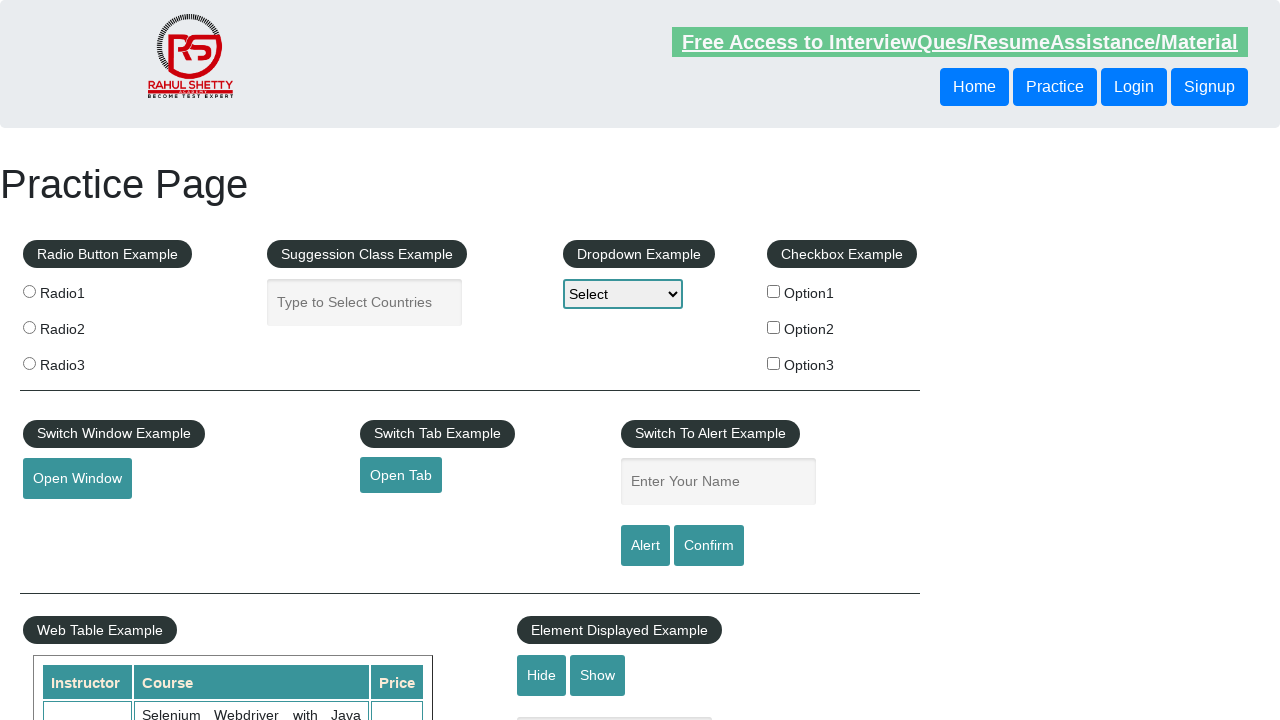

Waited for alert dialog to be handled
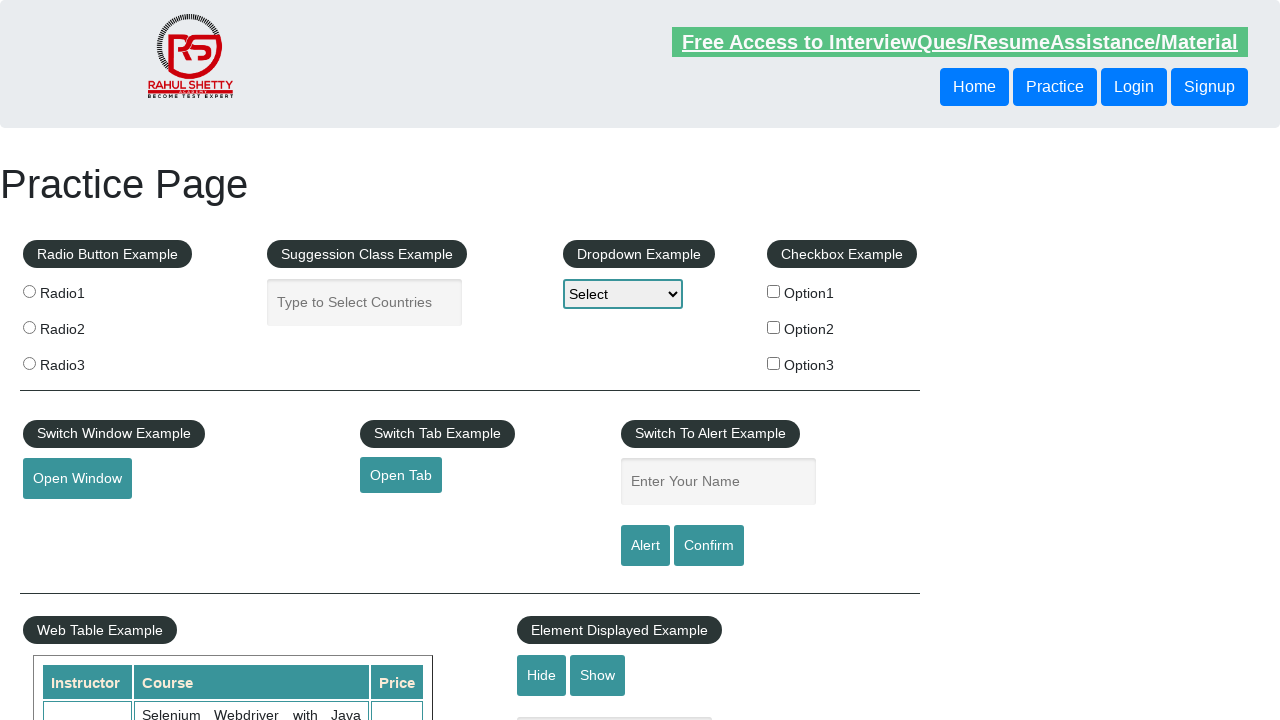

Filled name field with 'Sachin' on #name
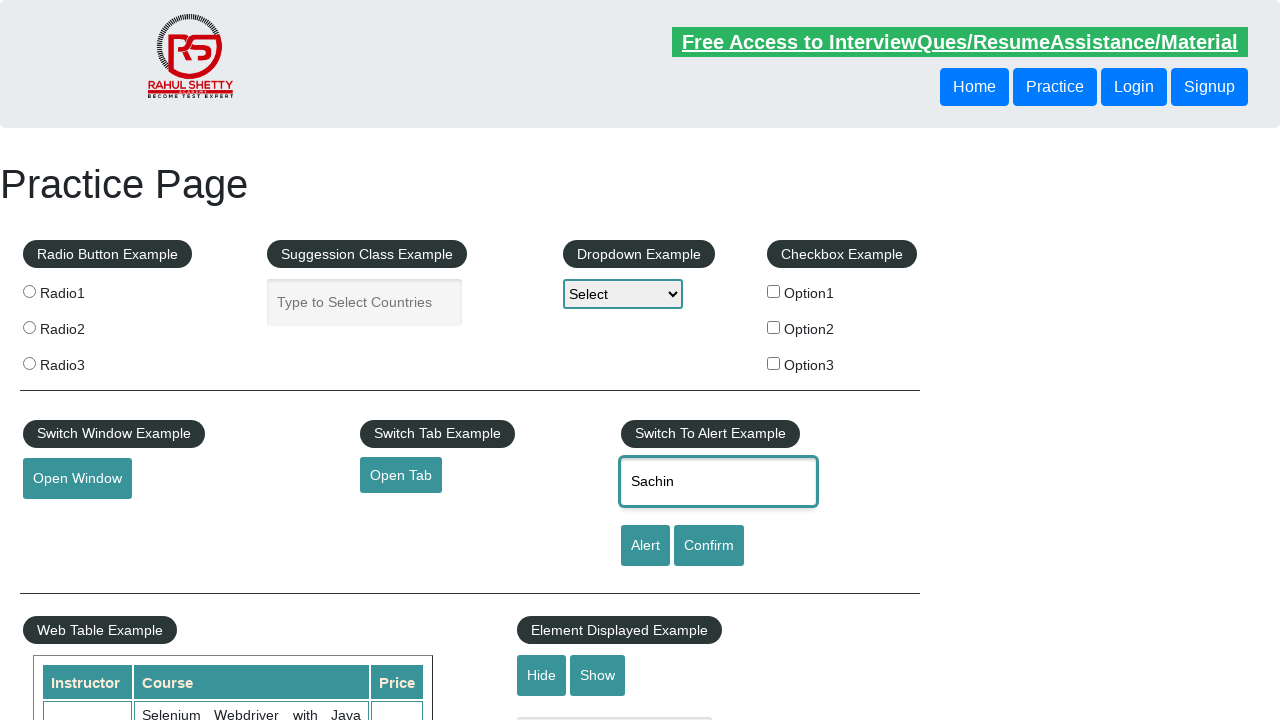

Set up dialog handler to dismiss confirm dialog
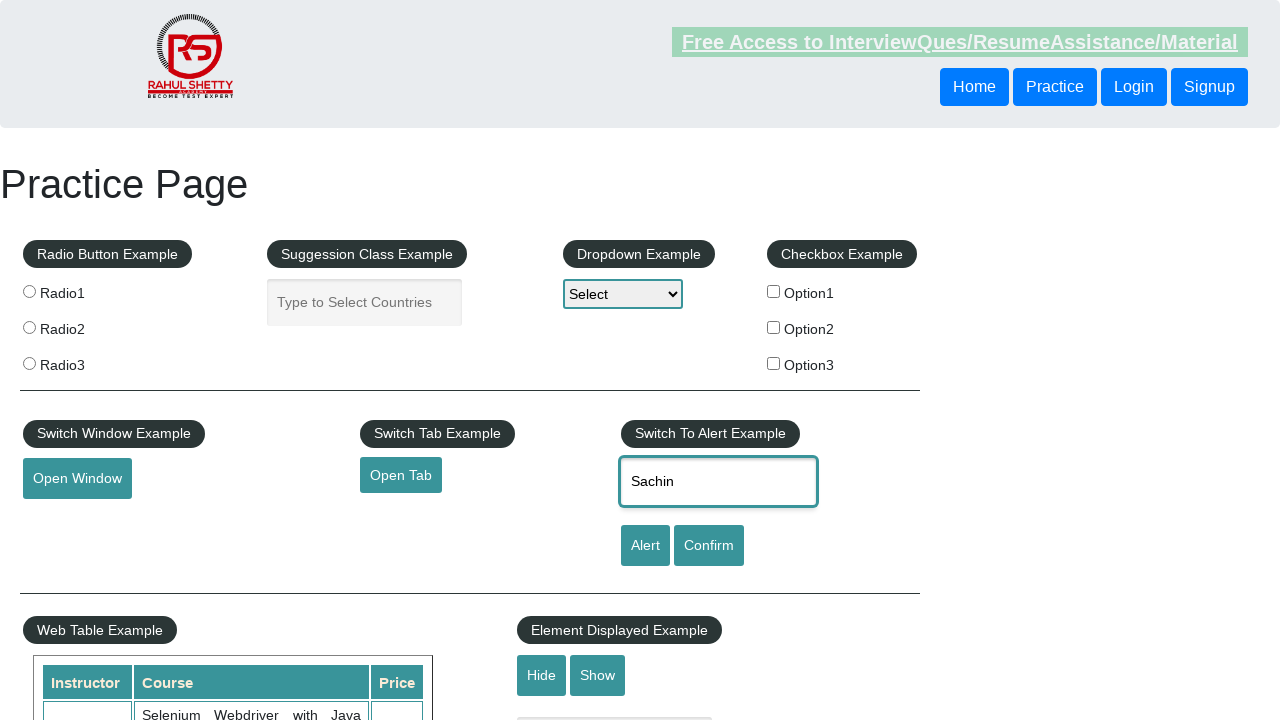

Clicked confirm button to trigger confirm dialog at (709, 546) on #confirmbtn
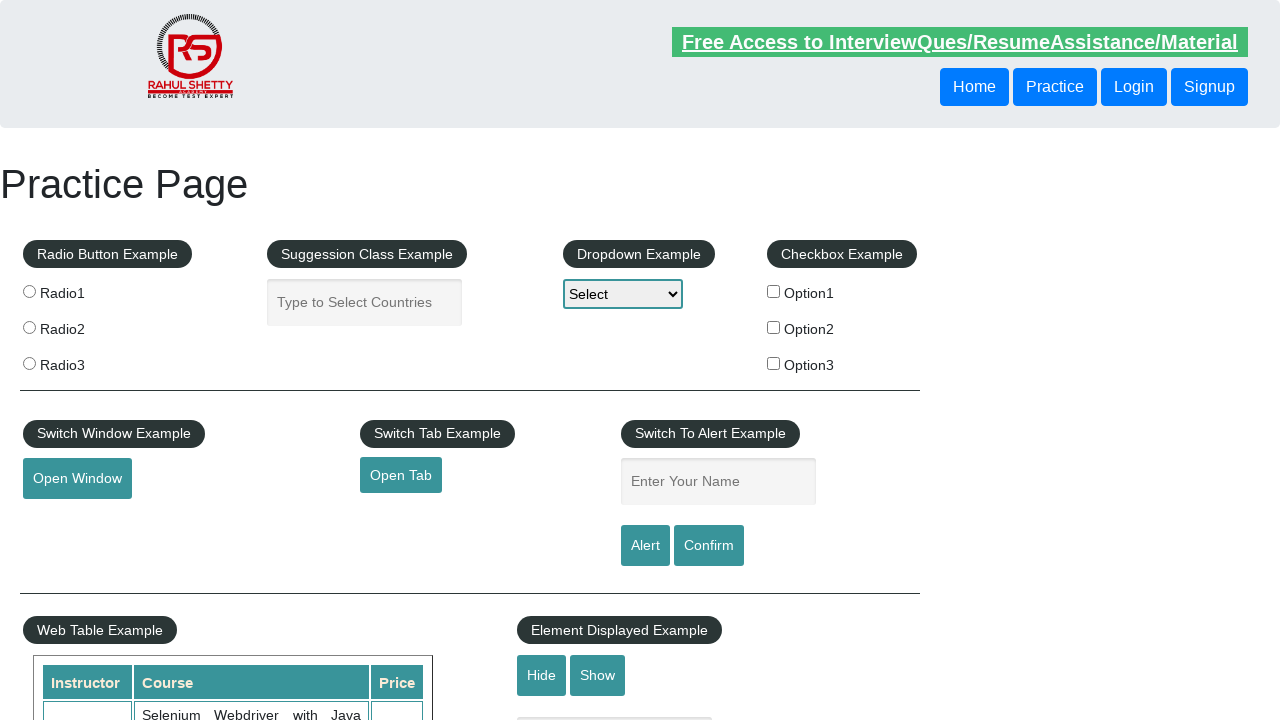

Waited for confirm dialog to be handled
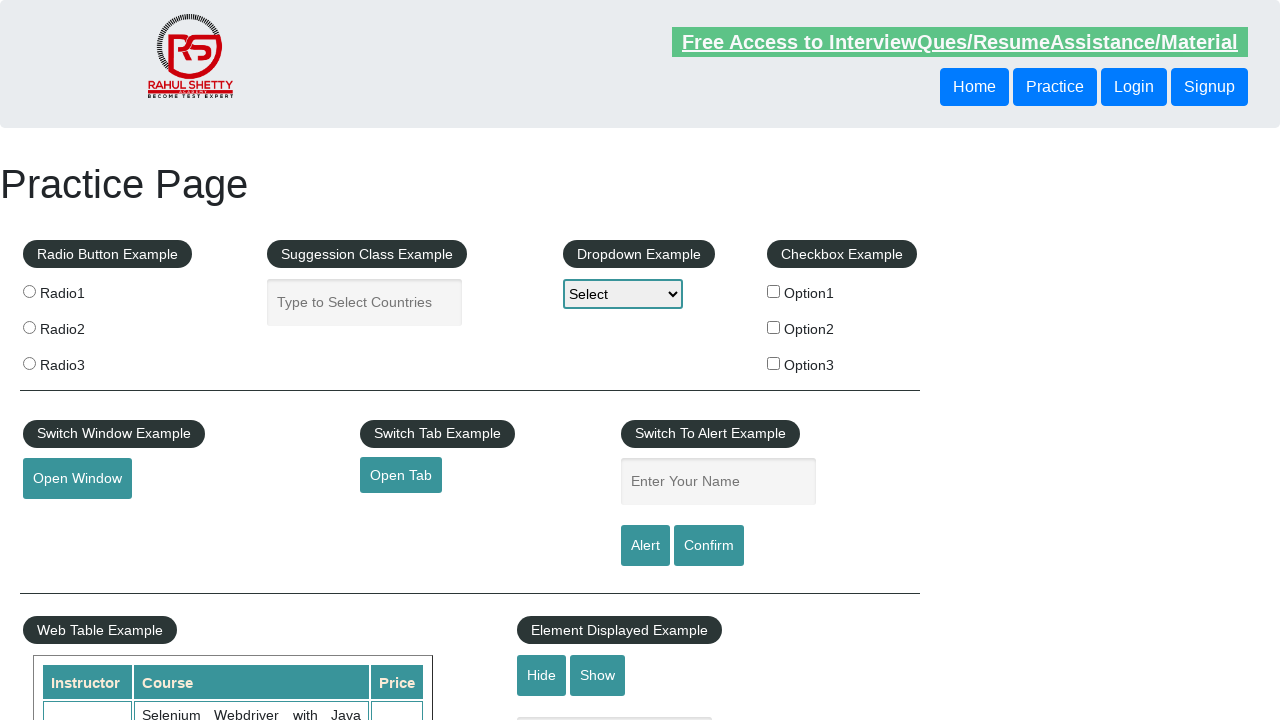

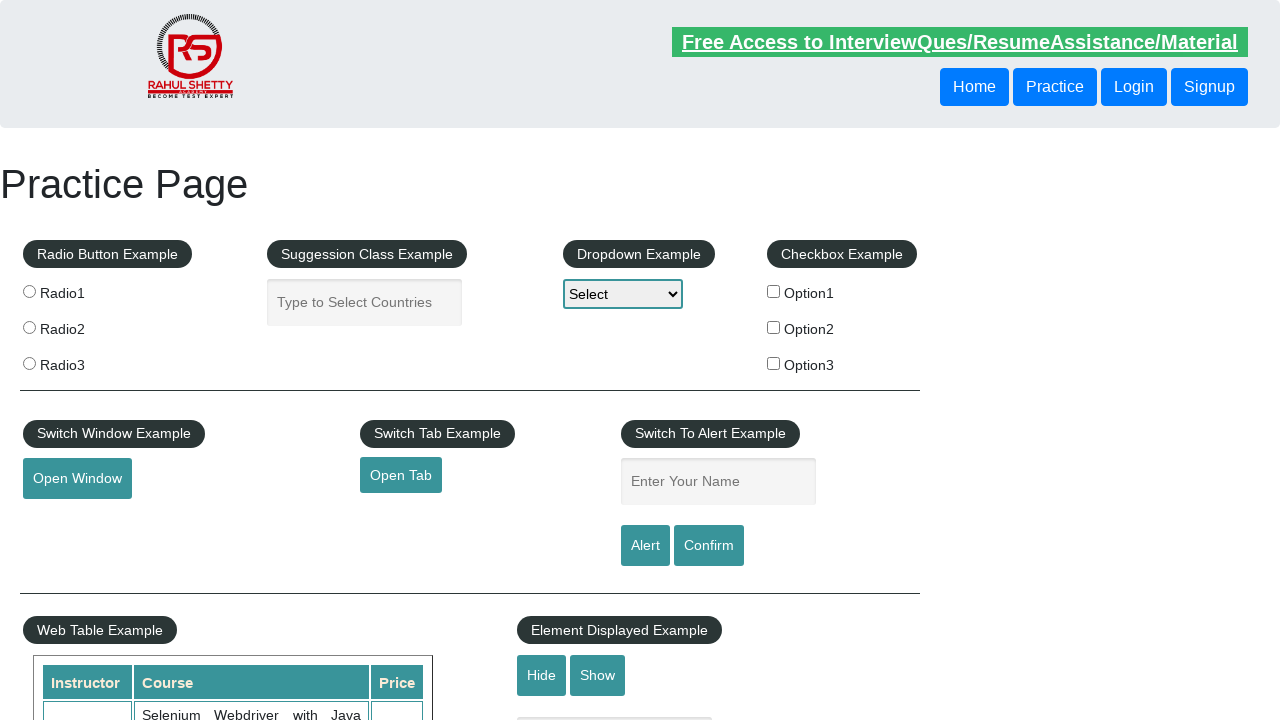